Tests dynamic content loading by clicking a start button and waiting for the dynamically loaded element to appear

Starting URL: https://the-internet.herokuapp.com/dynamic_loading/1

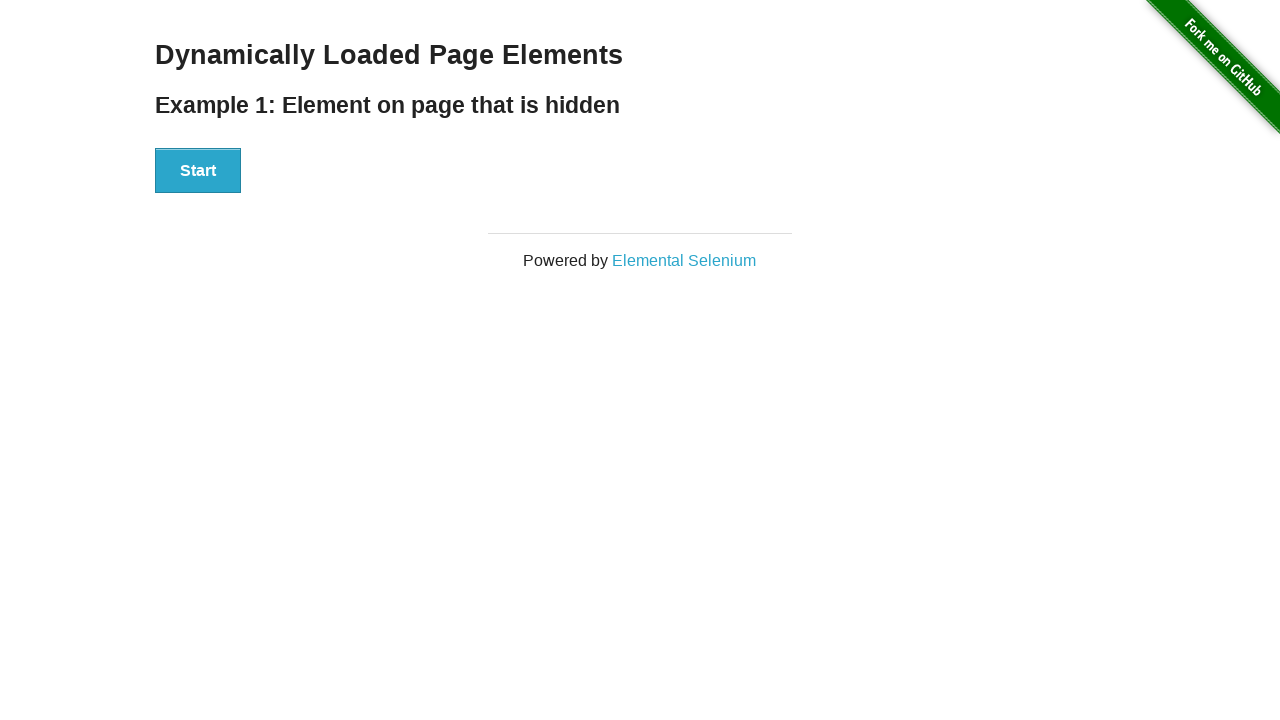

Clicked the Start button to begin dynamic content loading at (198, 171) on xpath=//*[@id='start']/button
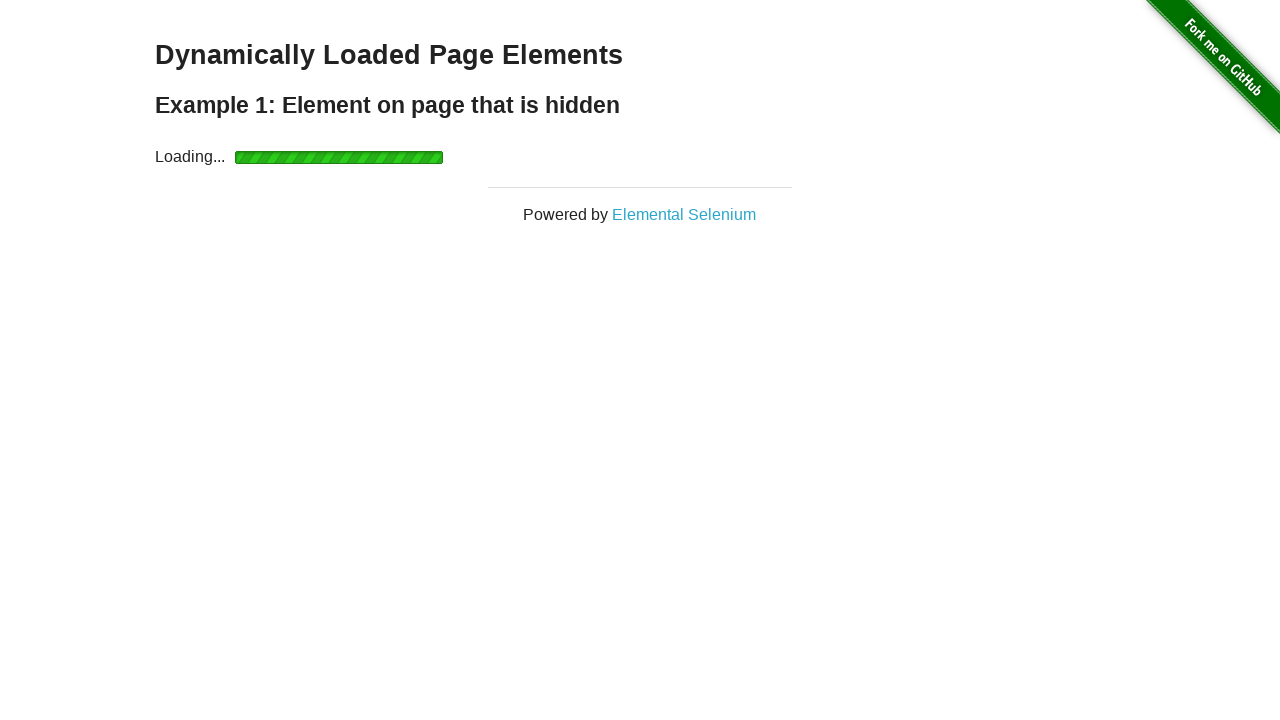

Waited for dynamically loaded element to appear
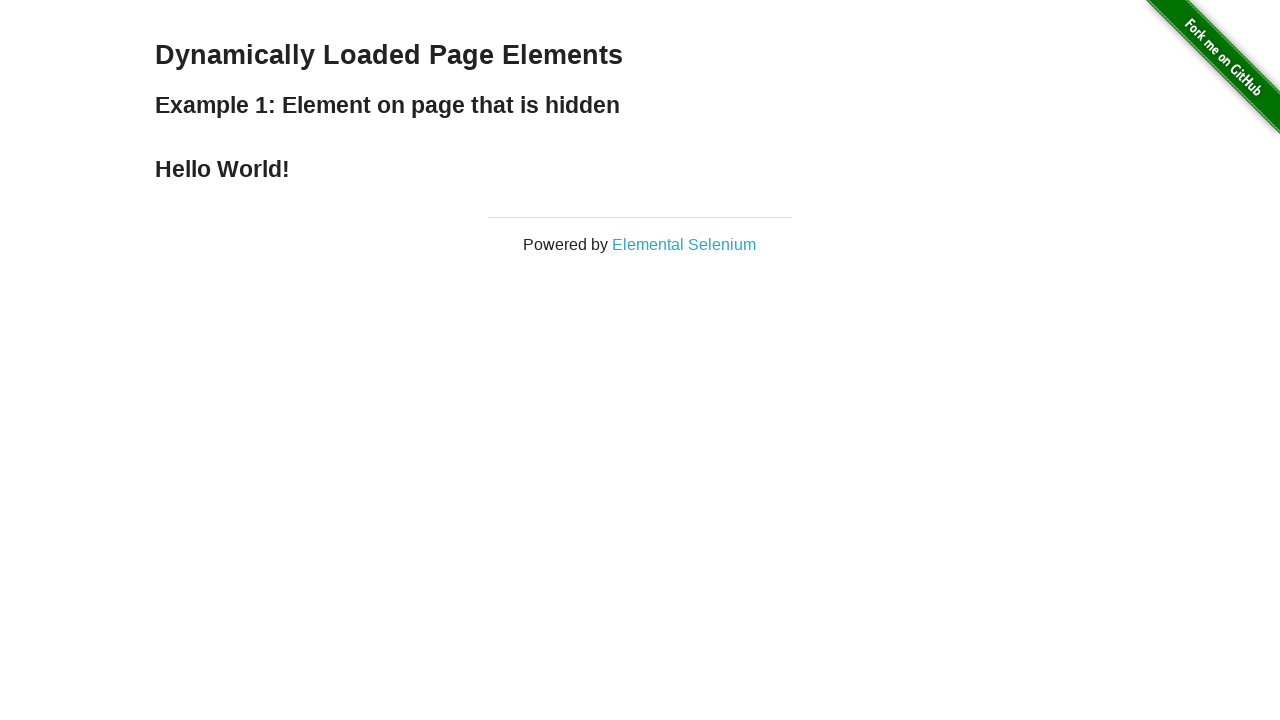

Verified that loaded content displays 'Hello World!'
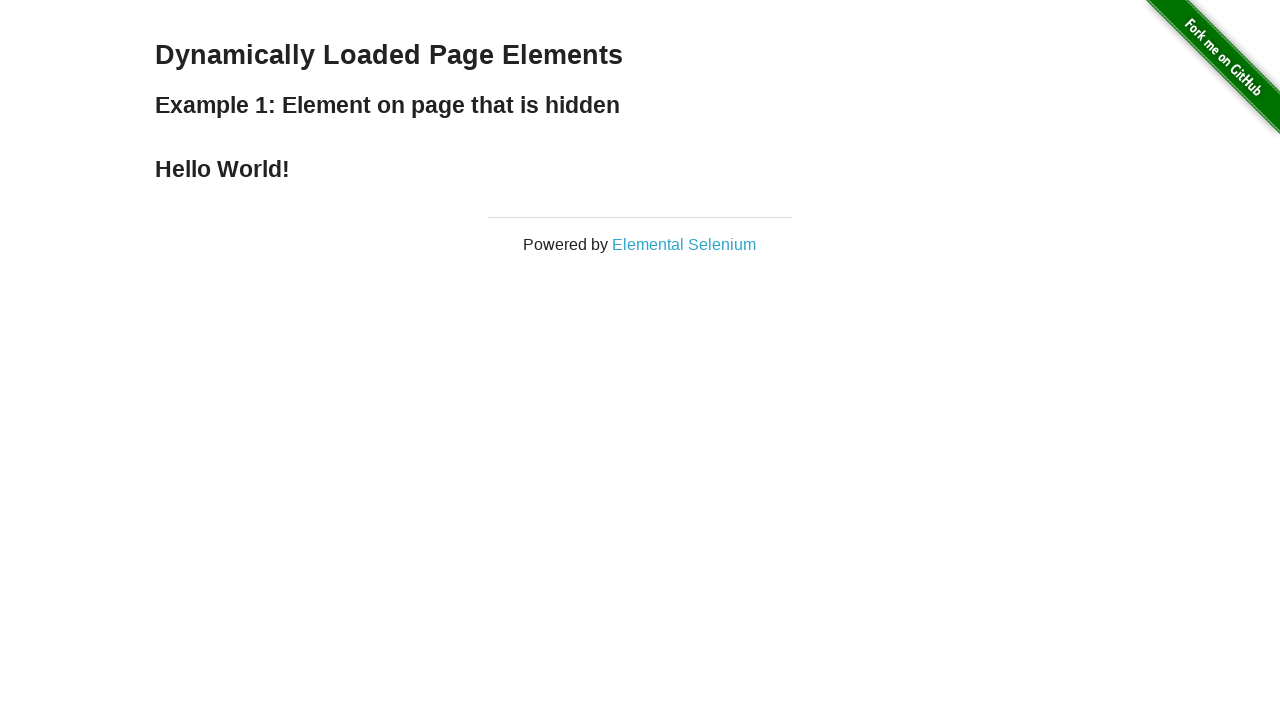

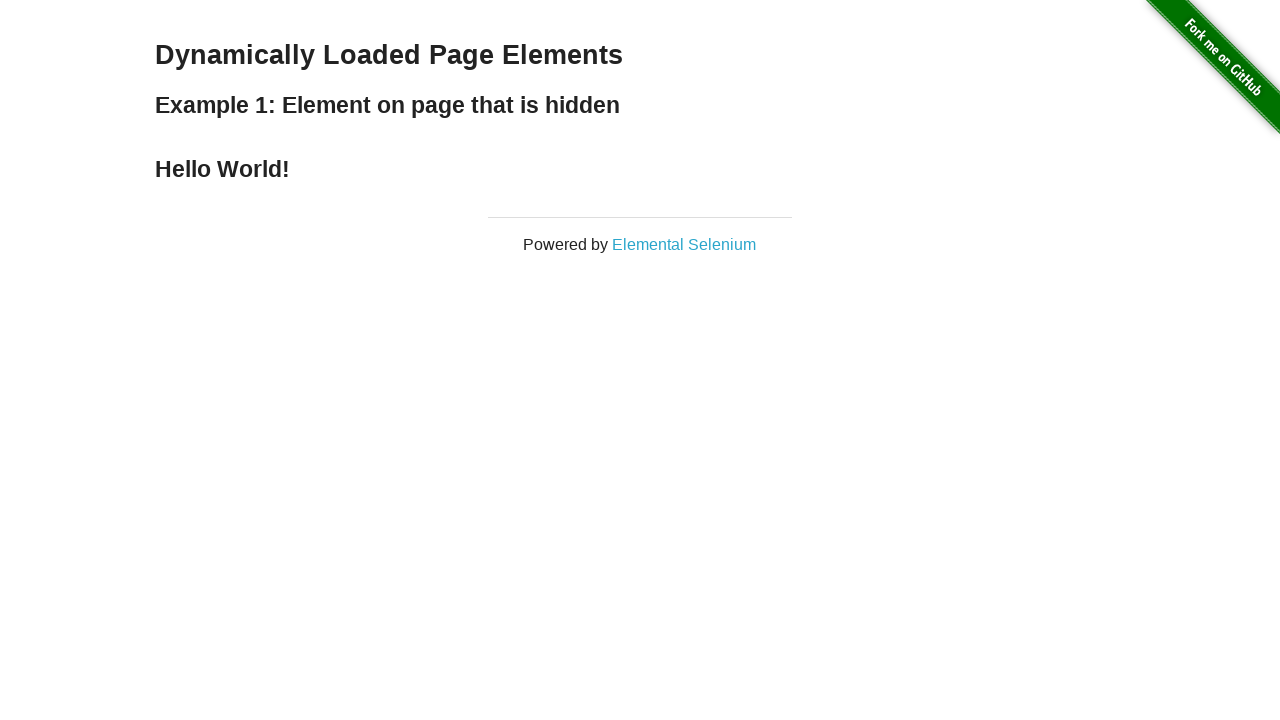